Tests drag and drop functionality on jQuery UI demo page by dragging an element from source to target within an iframe

Starting URL: https://jqueryui.com/droppable/

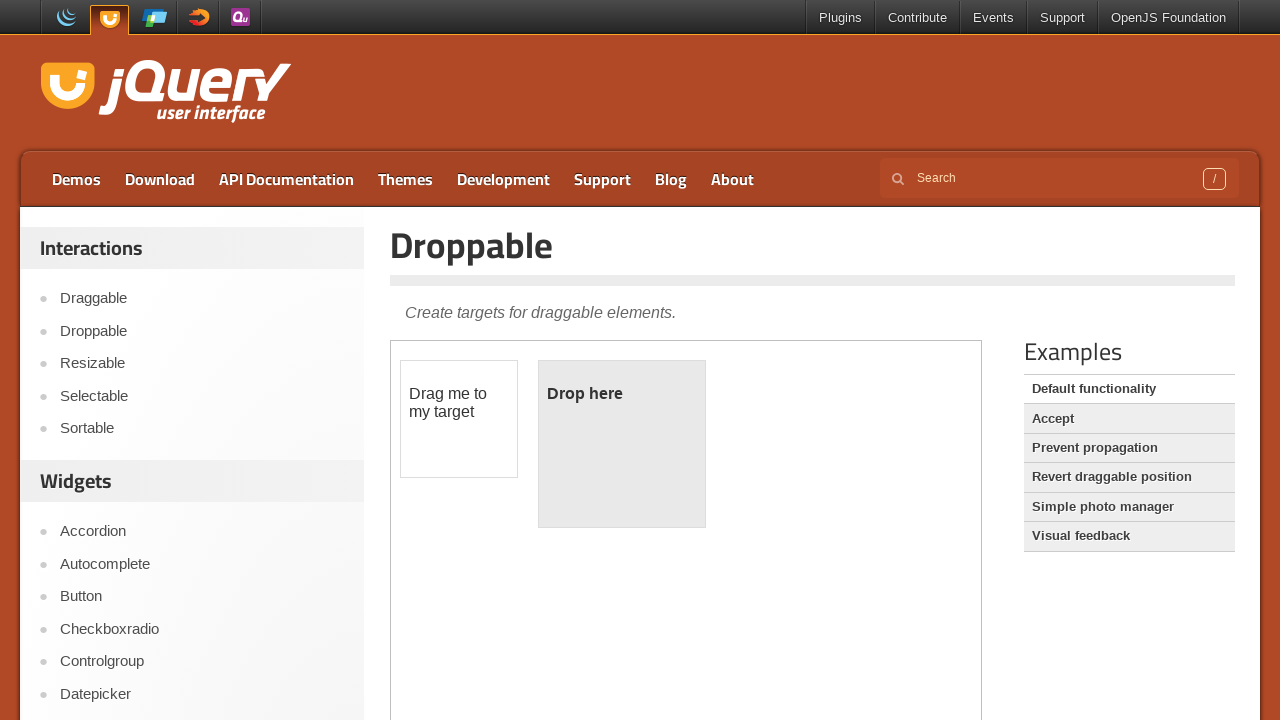

Located the demo iframe containing drag and drop elements
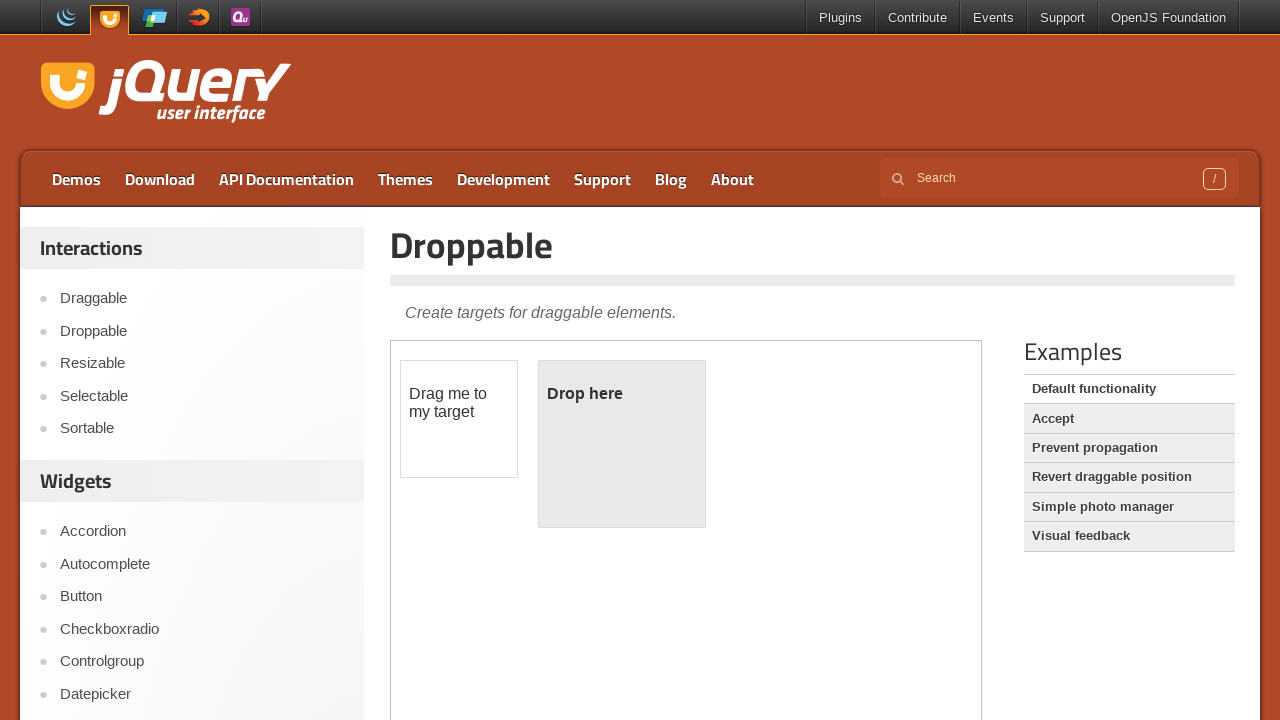

Located the draggable source element
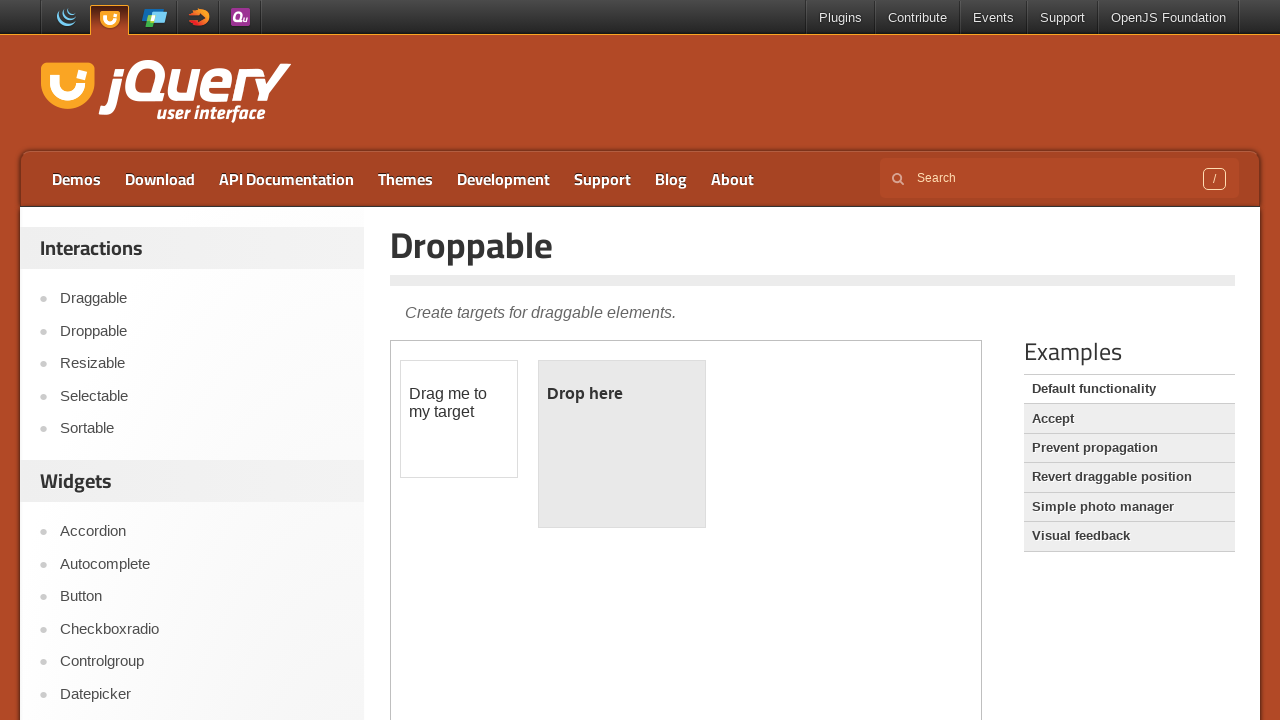

Located the droppable target element
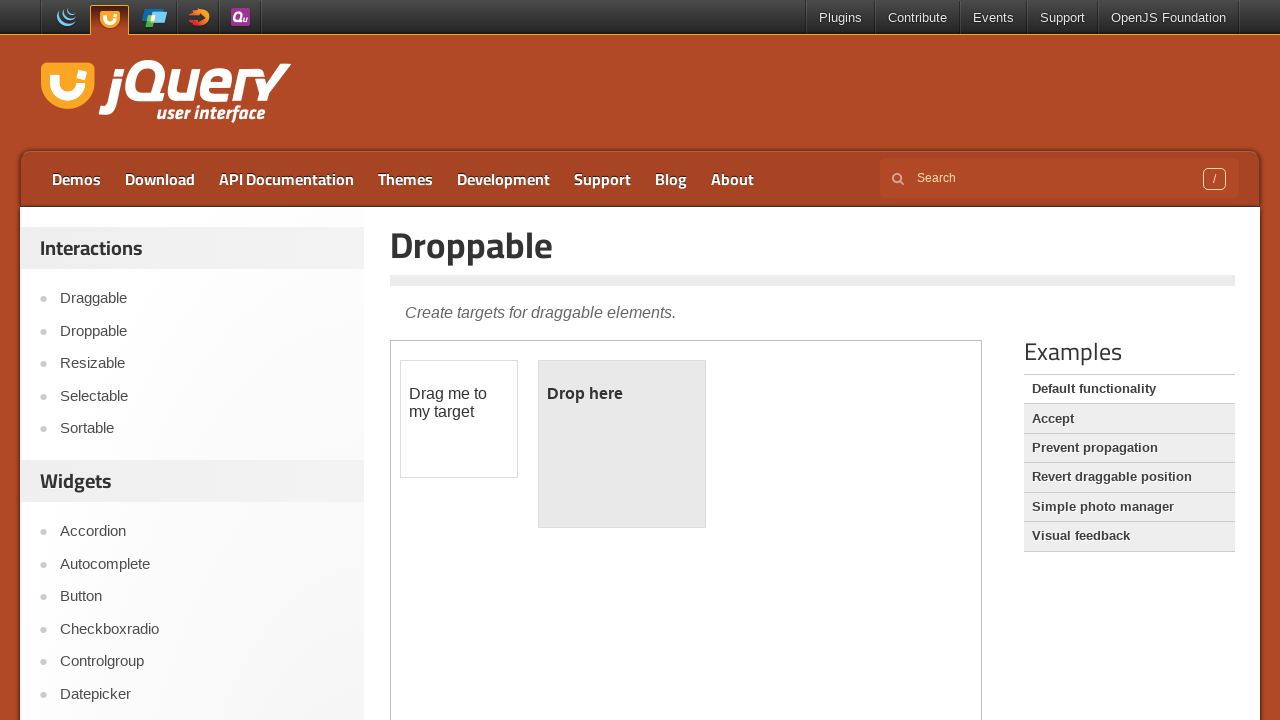

Dragged source element to target element at (622, 444)
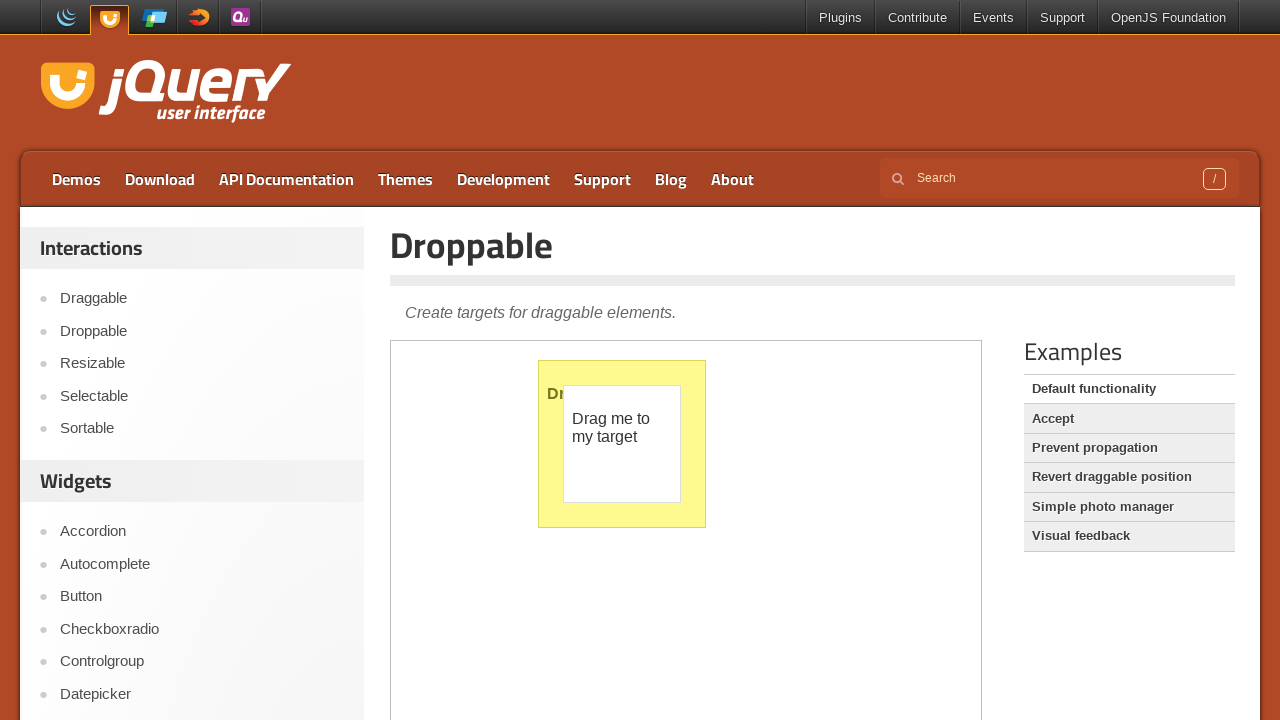

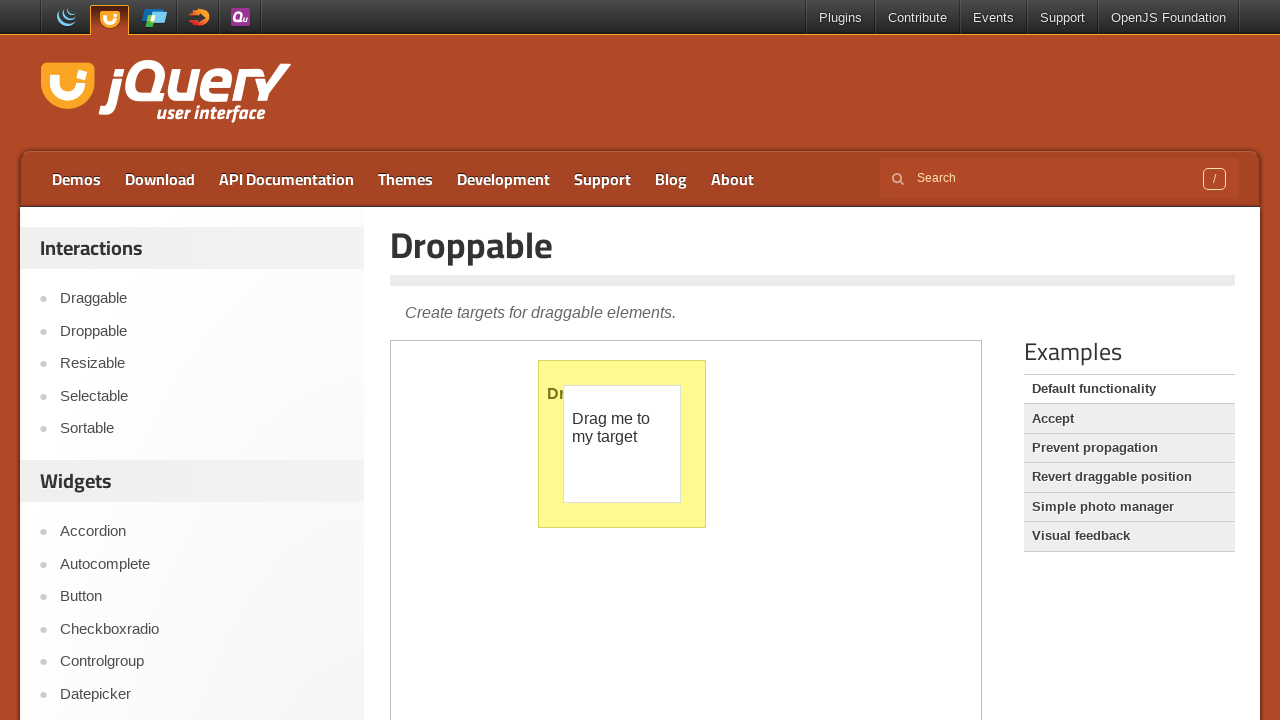